Tests adding special characters to the todo list

Starting URL: https://todomvc.com/examples/react/dist/

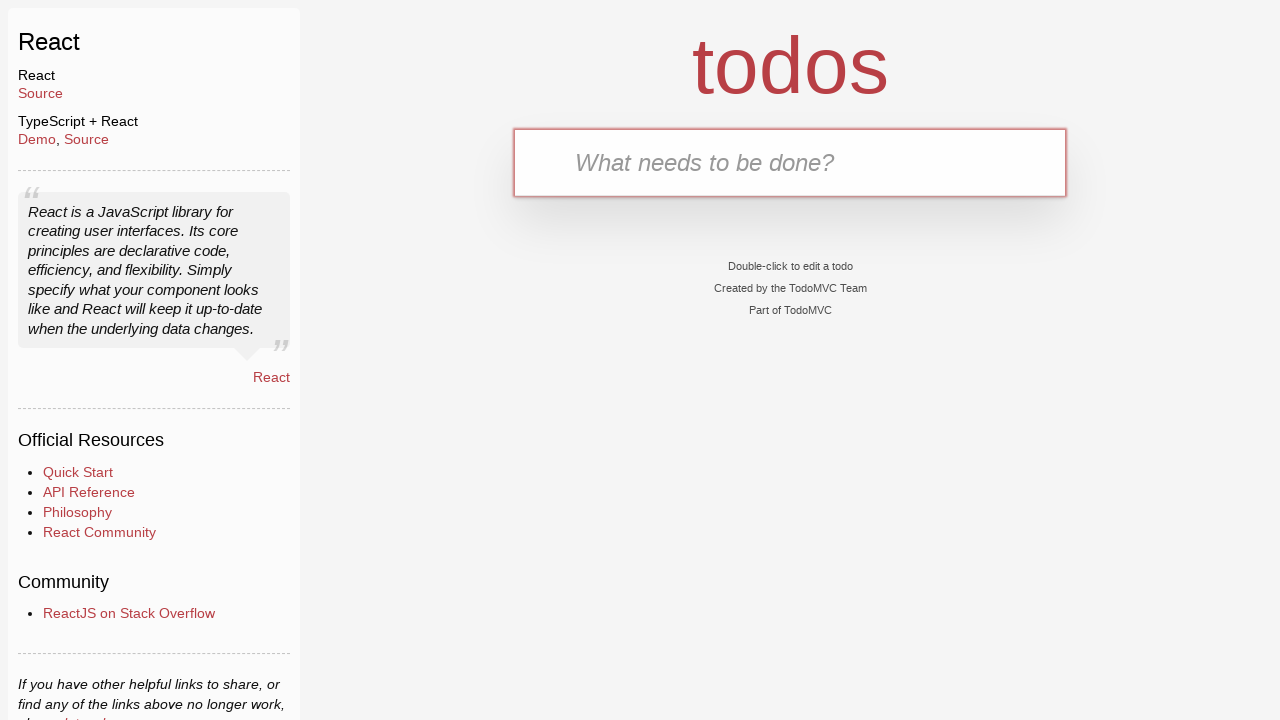

Filled new todo input with special characters '@£%*!^?~' on .new-todo
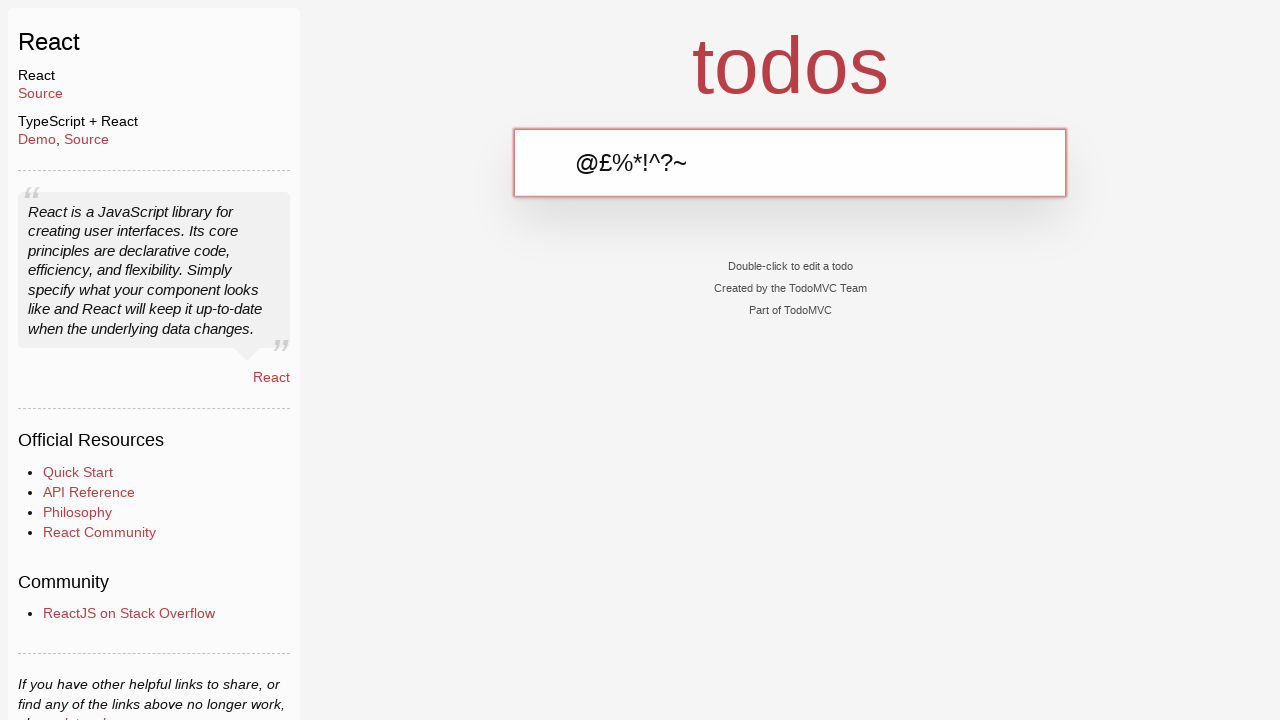

Pressed Enter to add special characters todo item on .new-todo
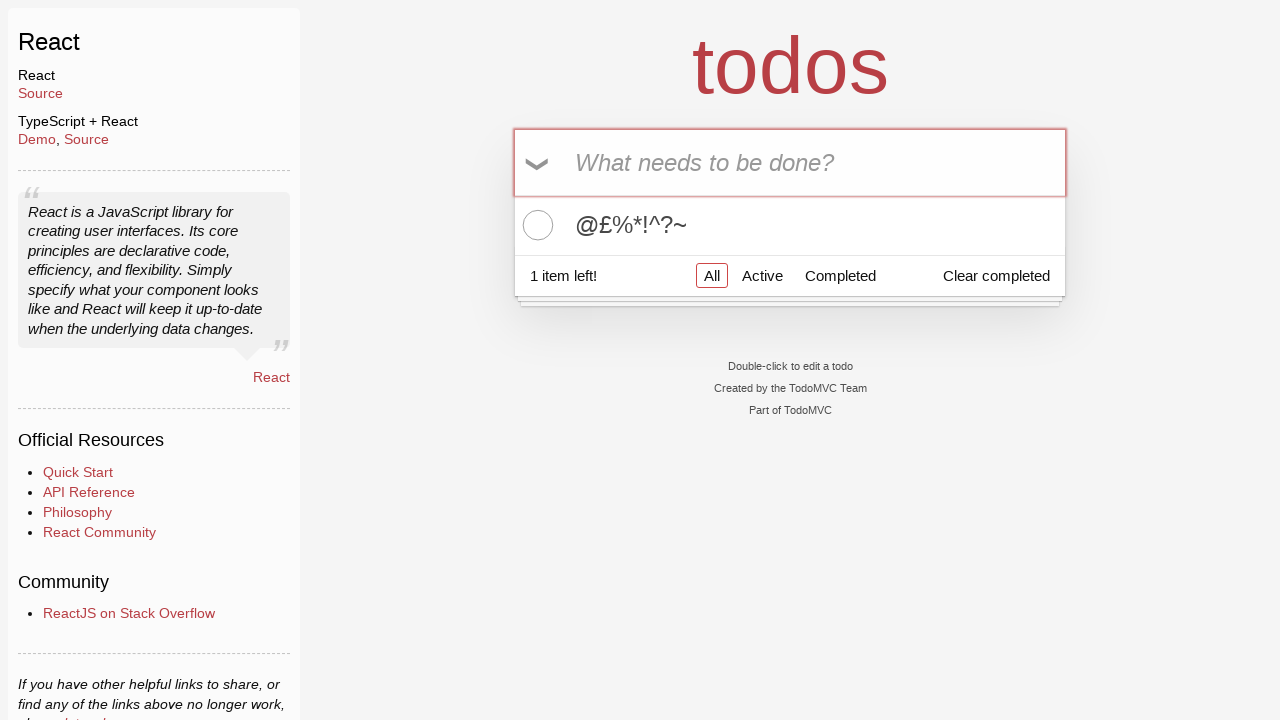

Verified todo item with special characters was added to the list
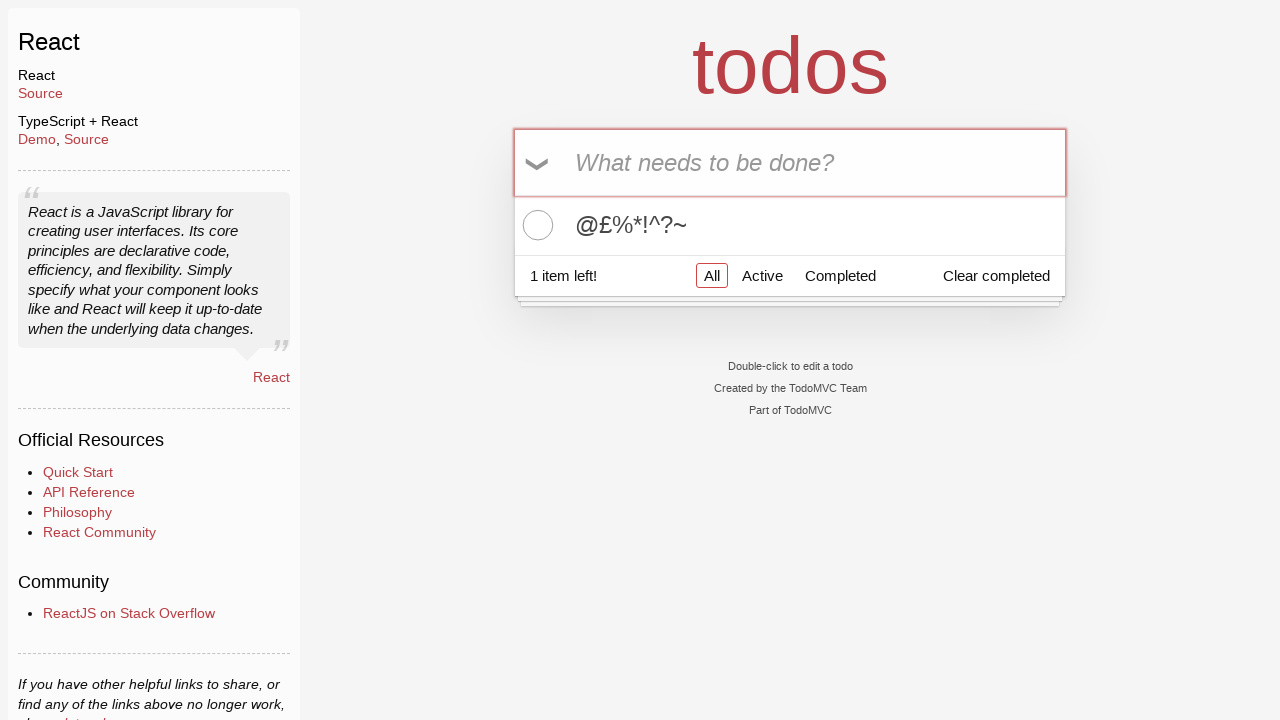

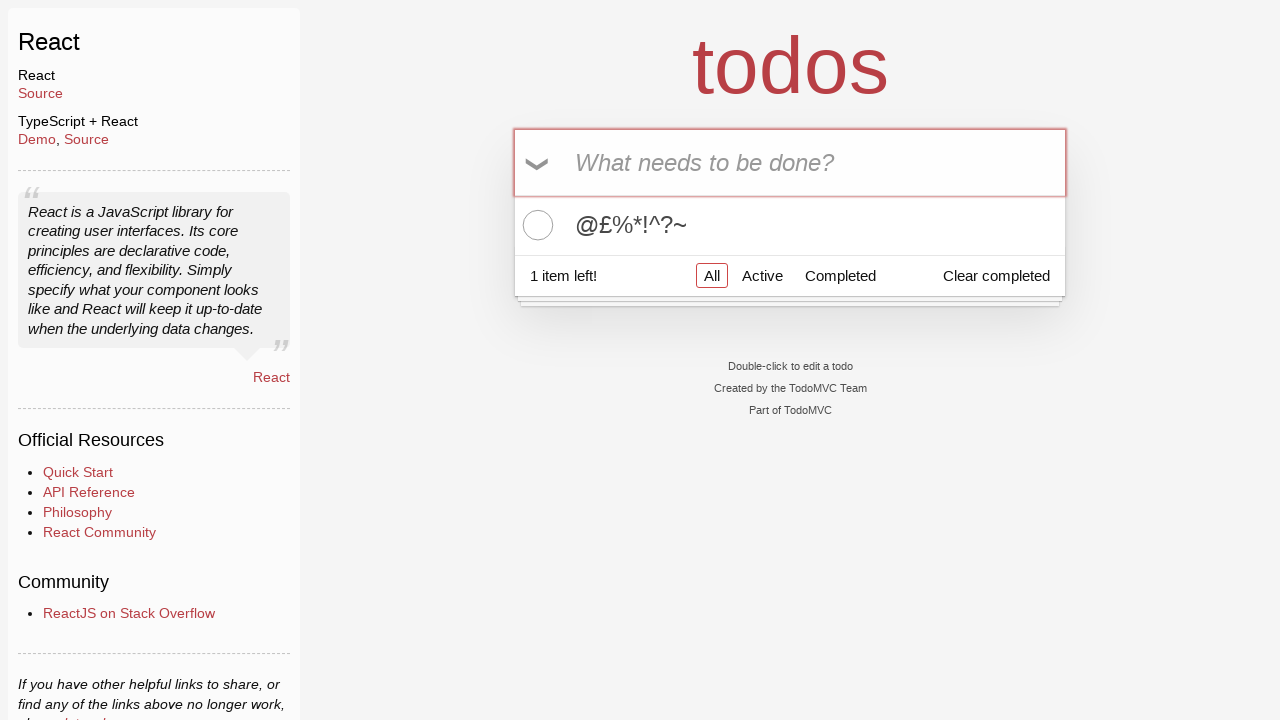